Tests opting out of A/B tests by adding an opt-out cookie on the homepage first, then navigating to the A/B test page and verifying the opt-out works

Starting URL: http://the-internet.herokuapp.com

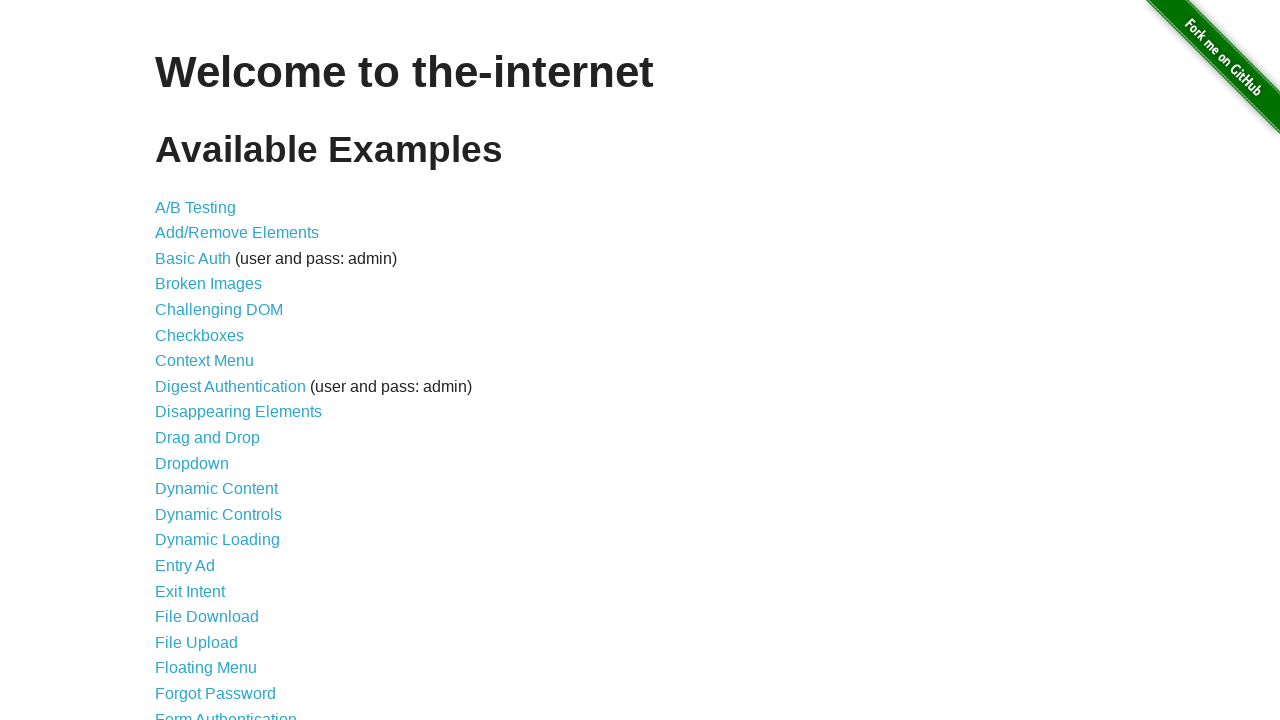

Added optimizelyOptOut cookie to context
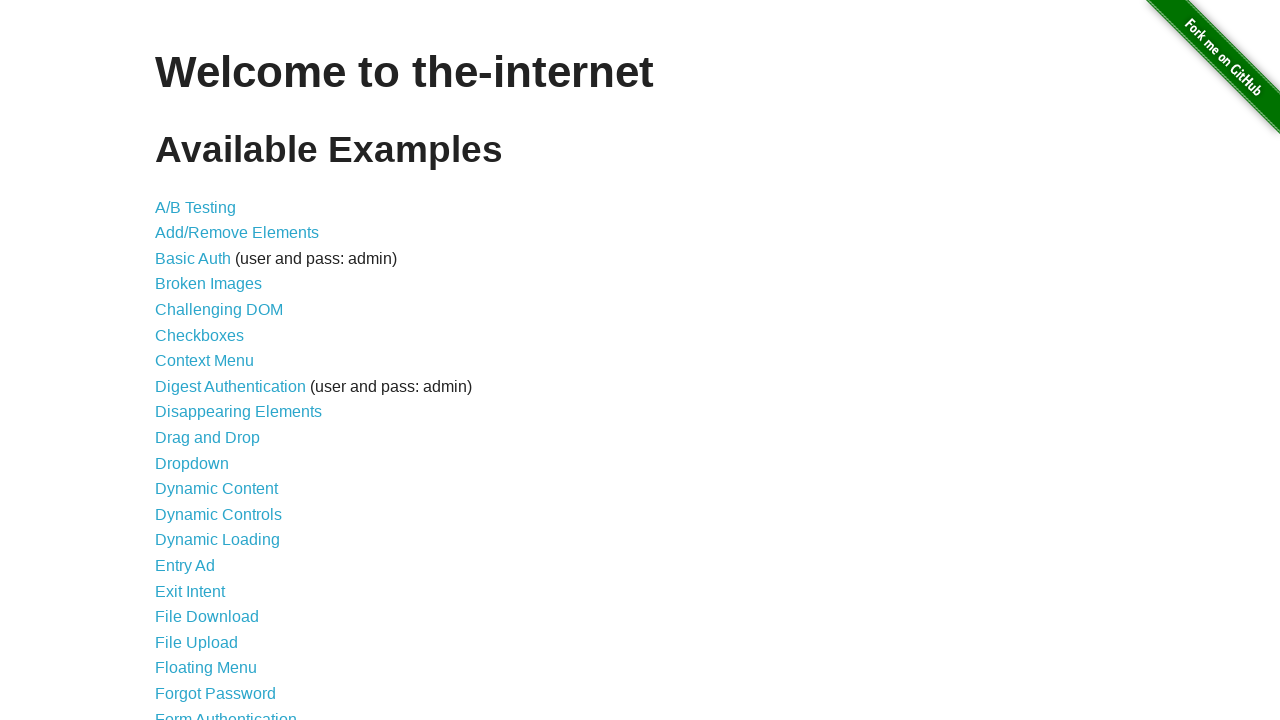

Navigated to A/B test page at http://the-internet.herokuapp.com/abtest
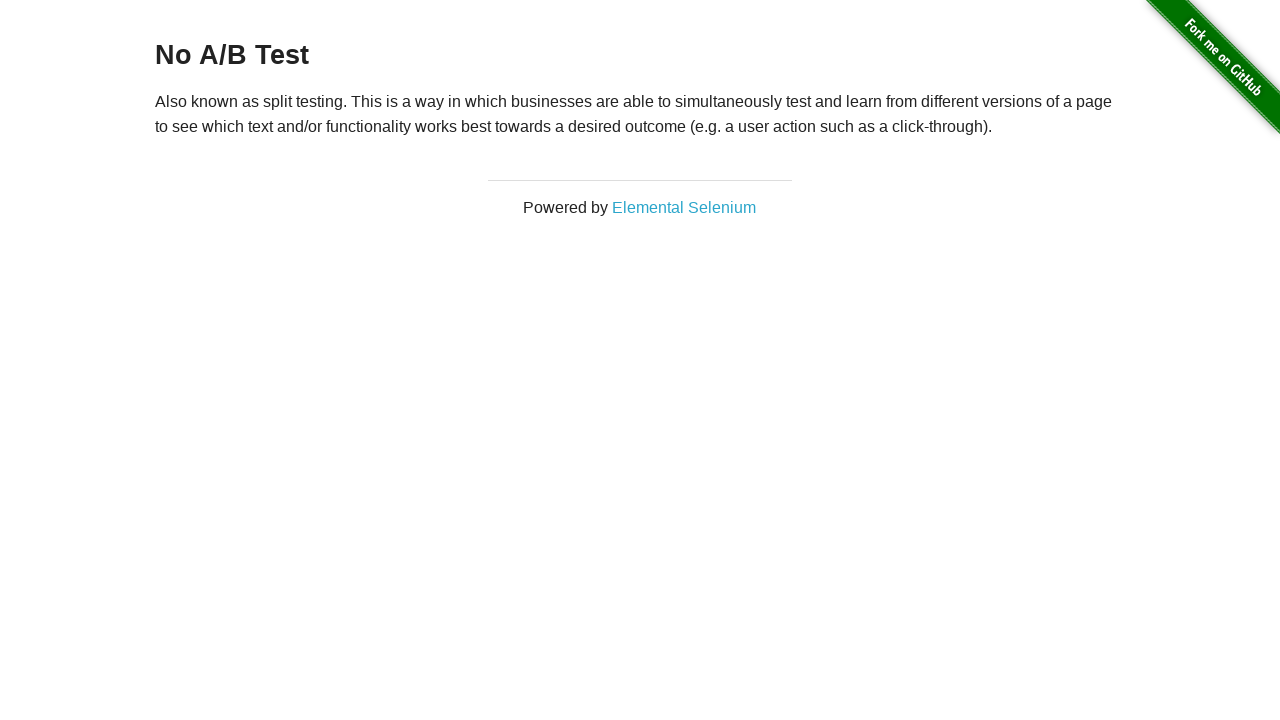

Retrieved heading text from page
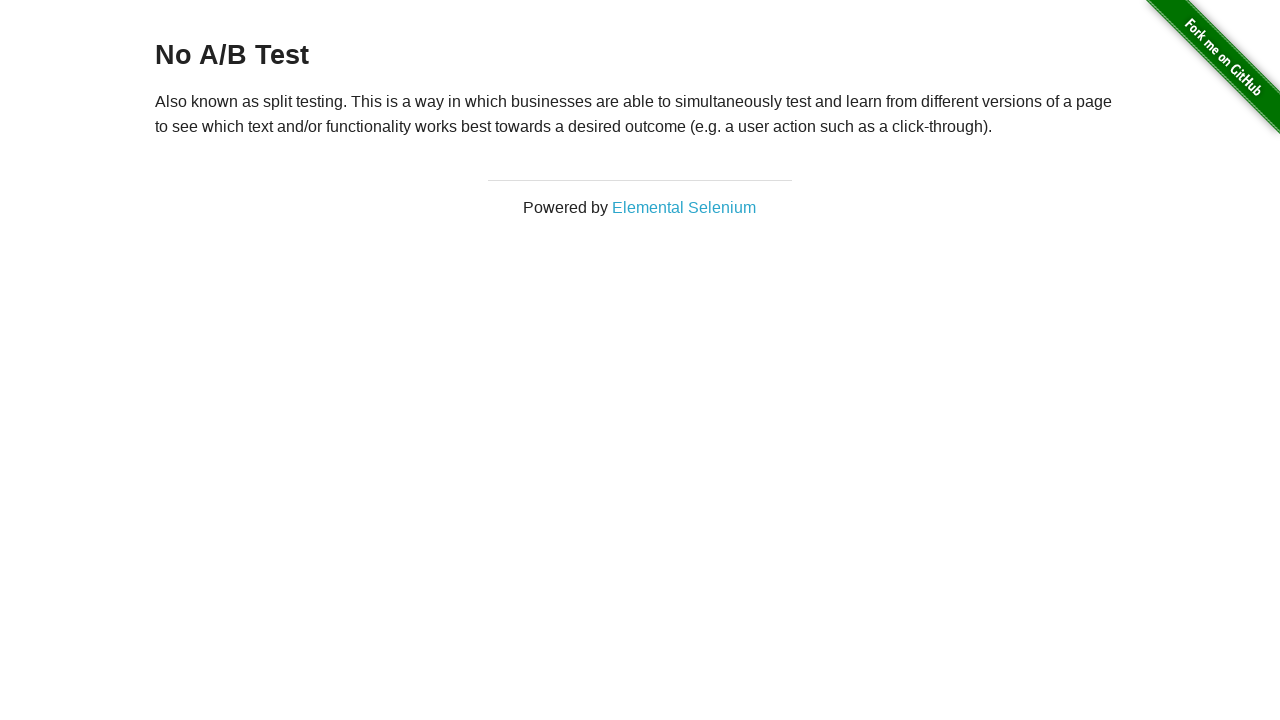

Verified that heading text is 'No A/B Test', confirming opt-out cookie works
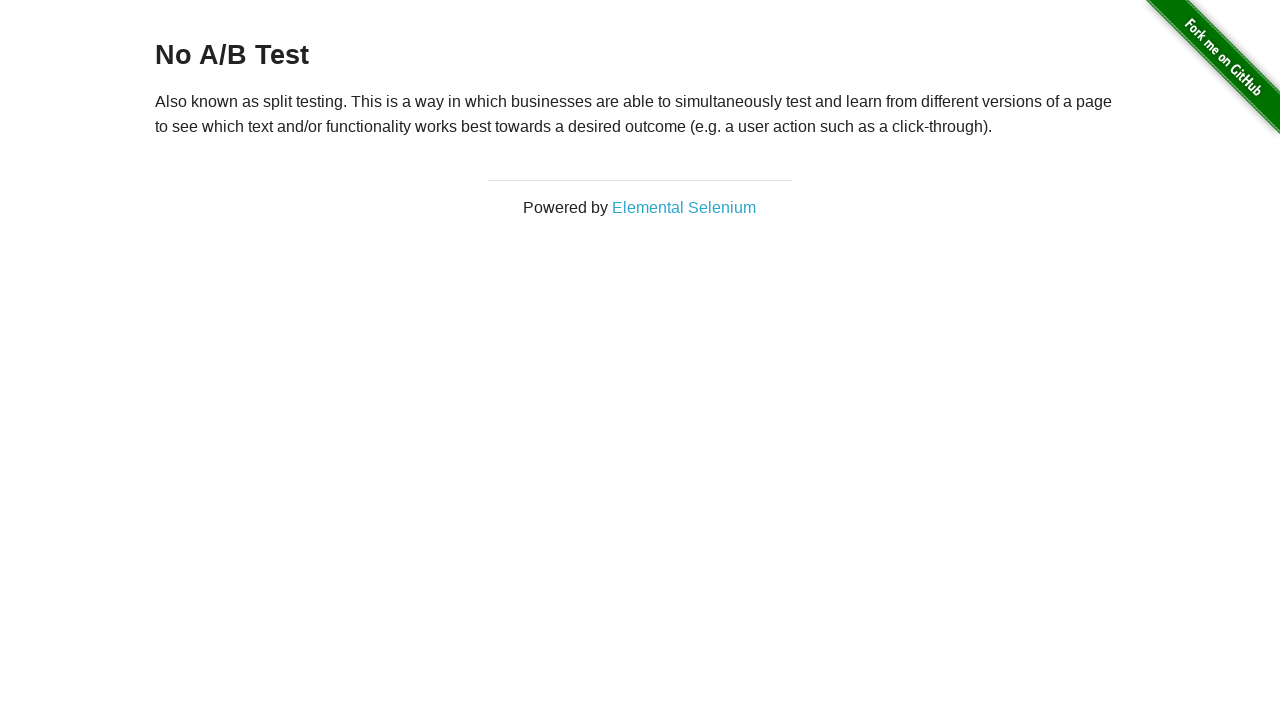

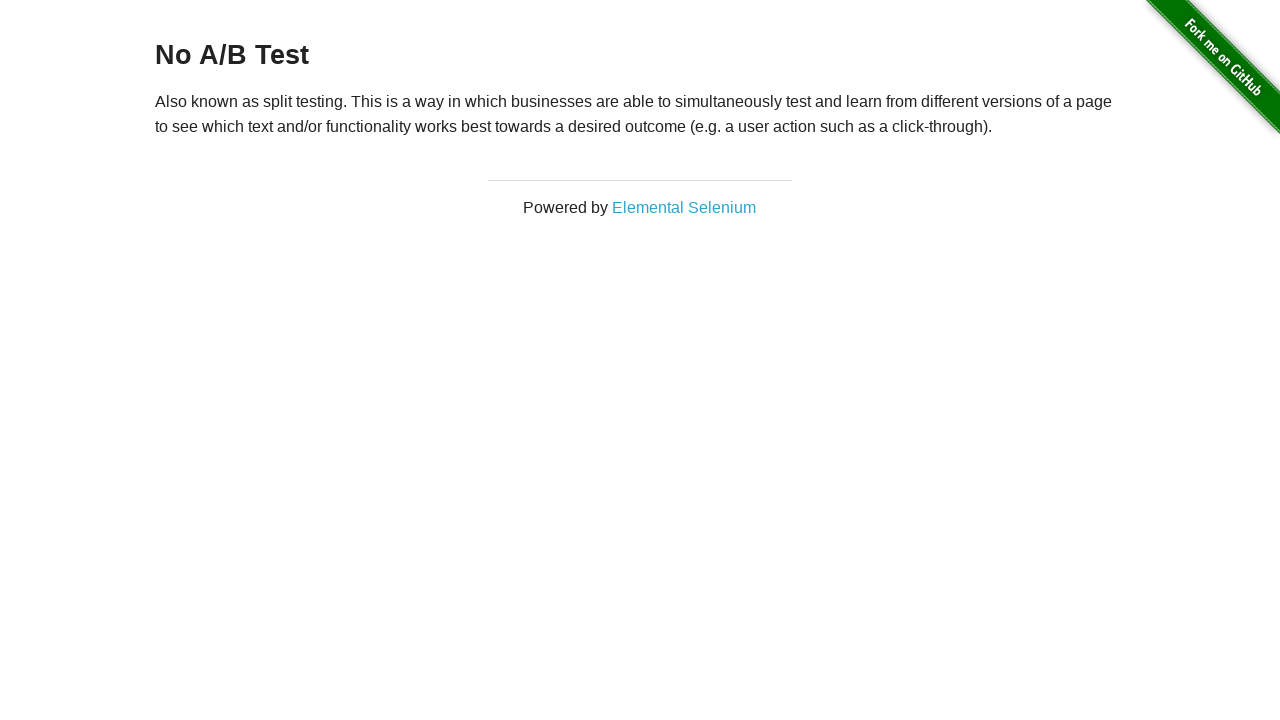